Tests drag and drop functionality on jQuery UI demos page by dragging an element from one location to another within an iframe

Starting URL: http://jqueryui.com/demos/

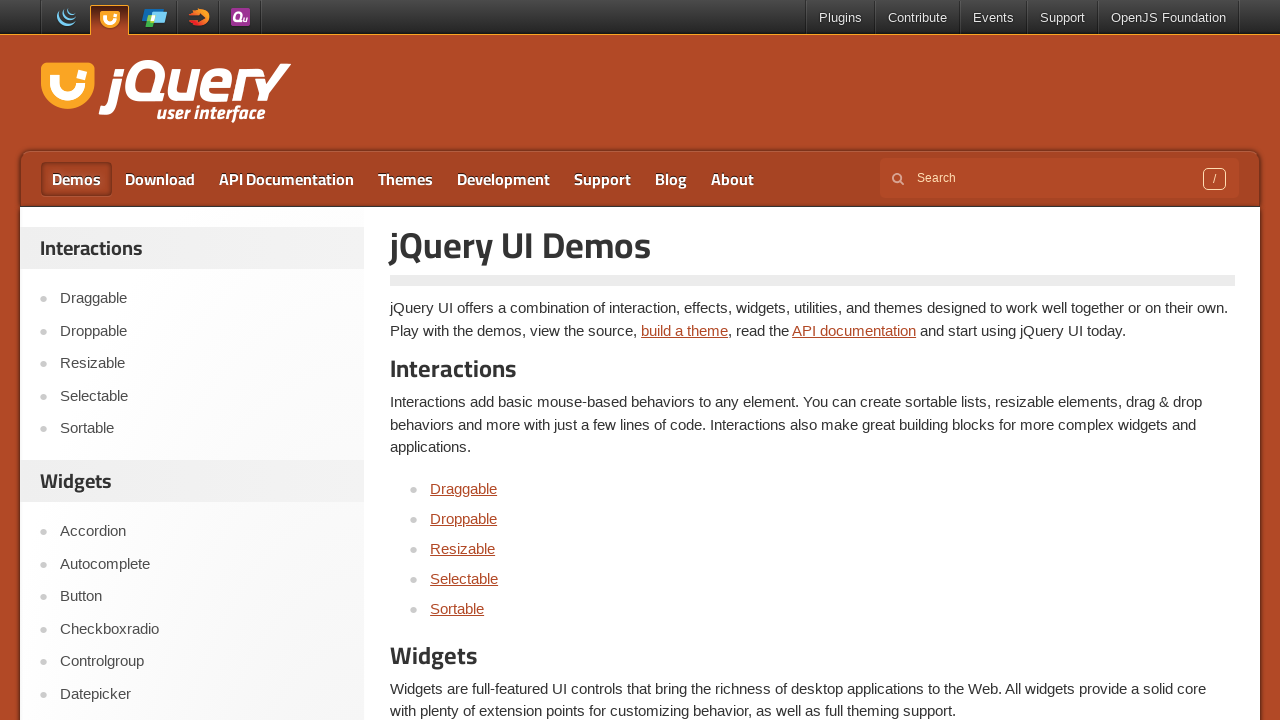

Clicked on Droppable link at (464, 518) on a:text('Droppable')
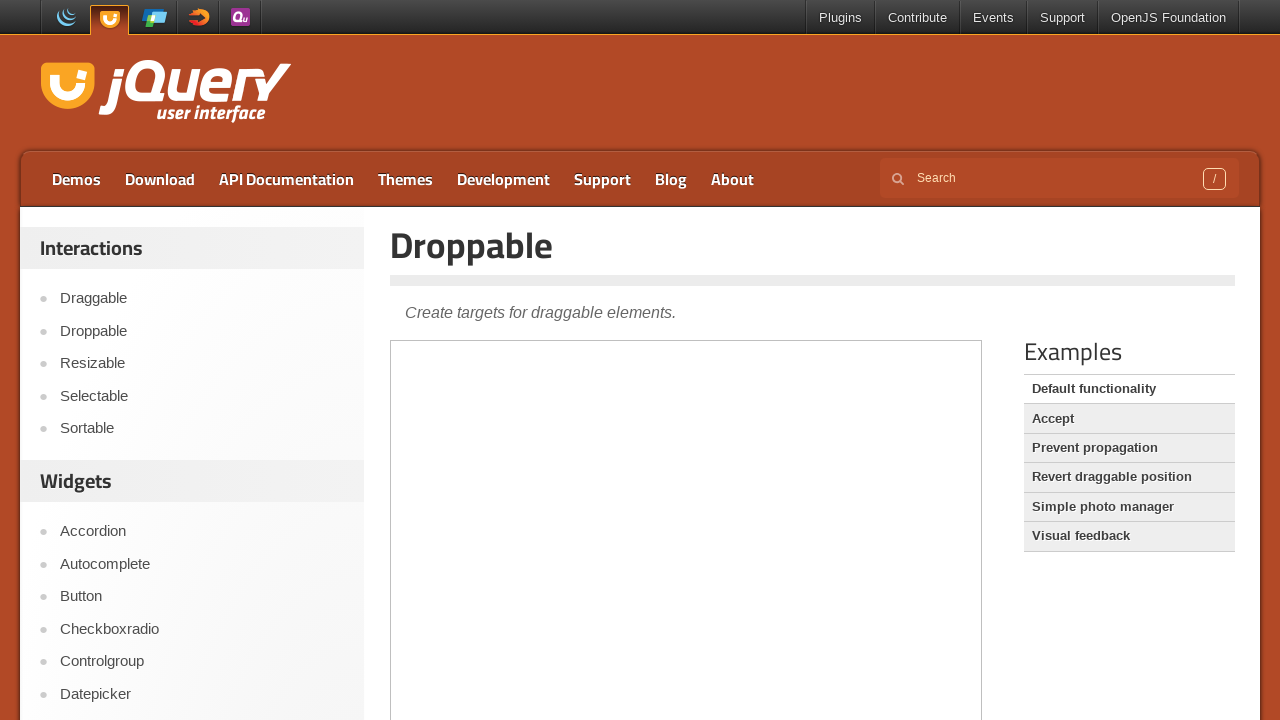

Located the iframe containing drag and drop demo
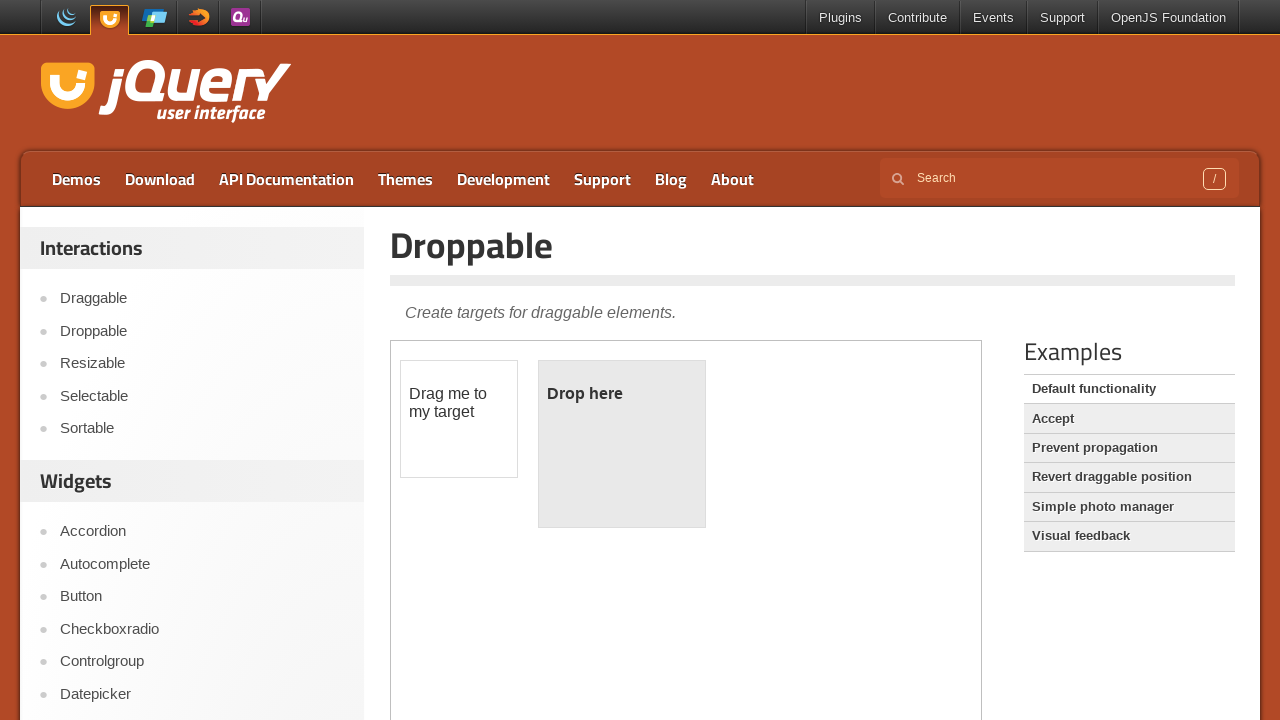

Located draggable element within iframe
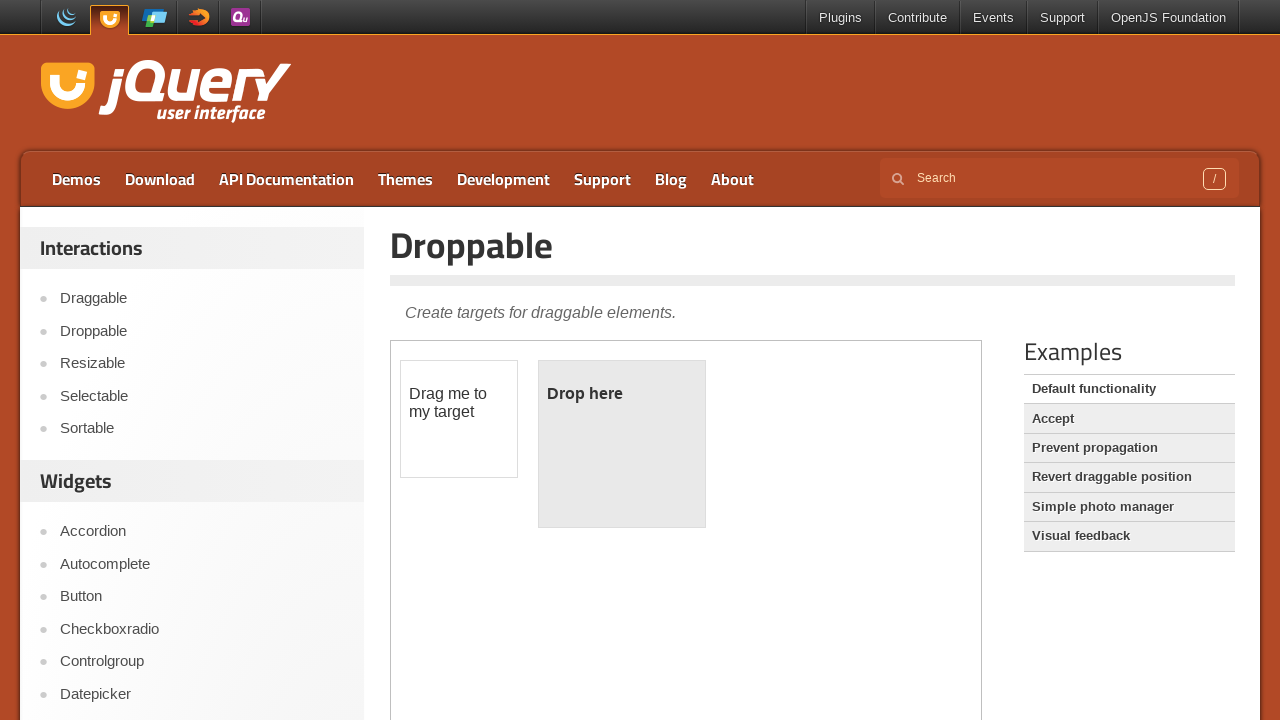

Located droppable element within iframe
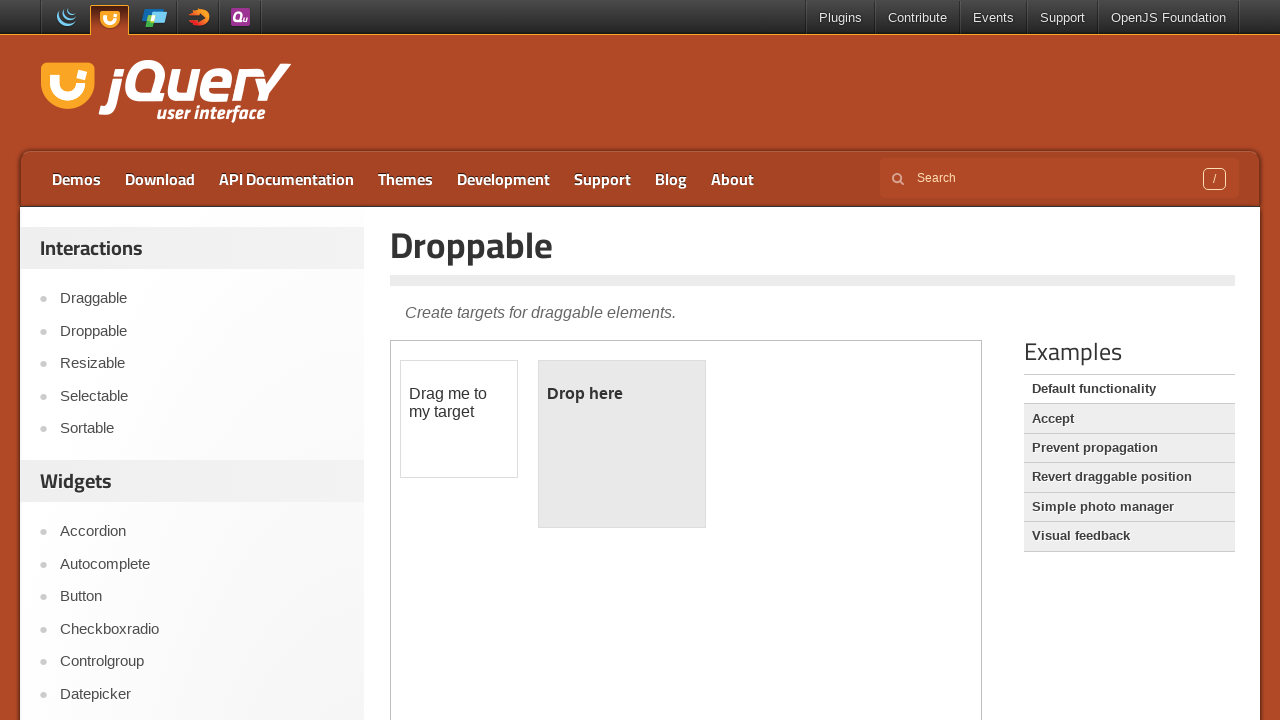

Dragged element from draggable to droppable zone at (622, 444)
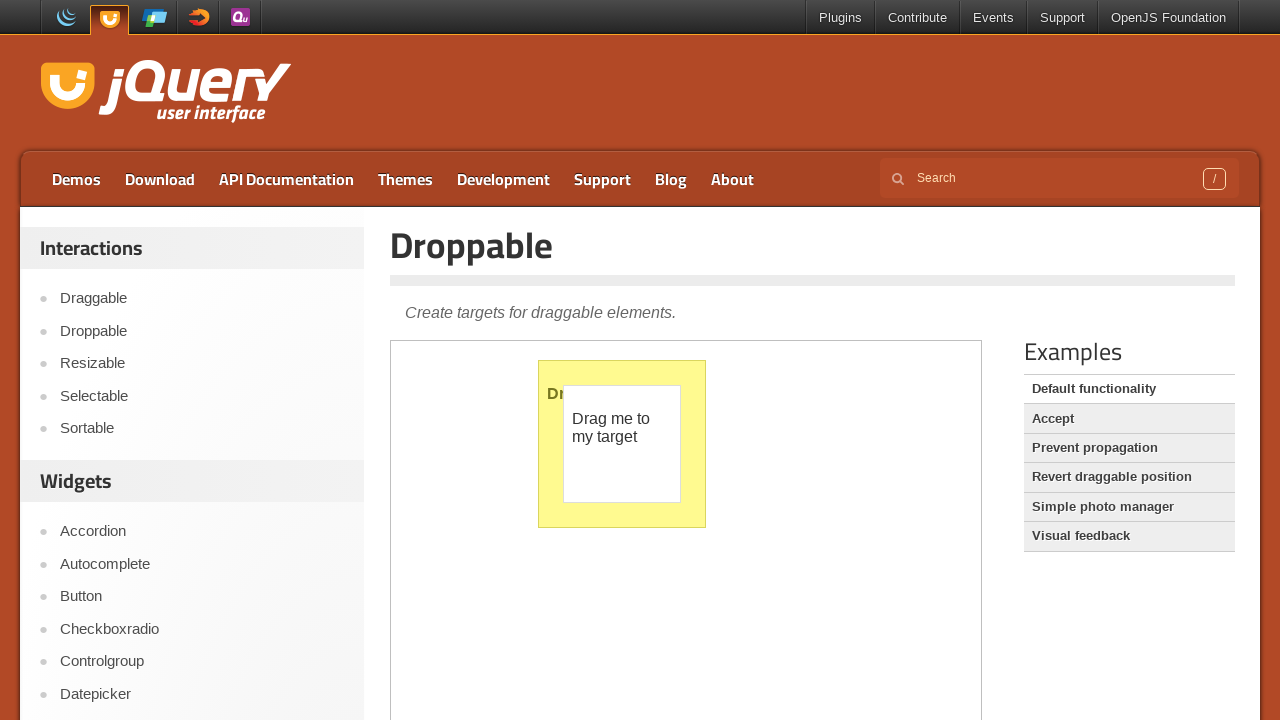

Clicked on Draggable link to return to main demo at (1129, 477) on a:text('Draggable')
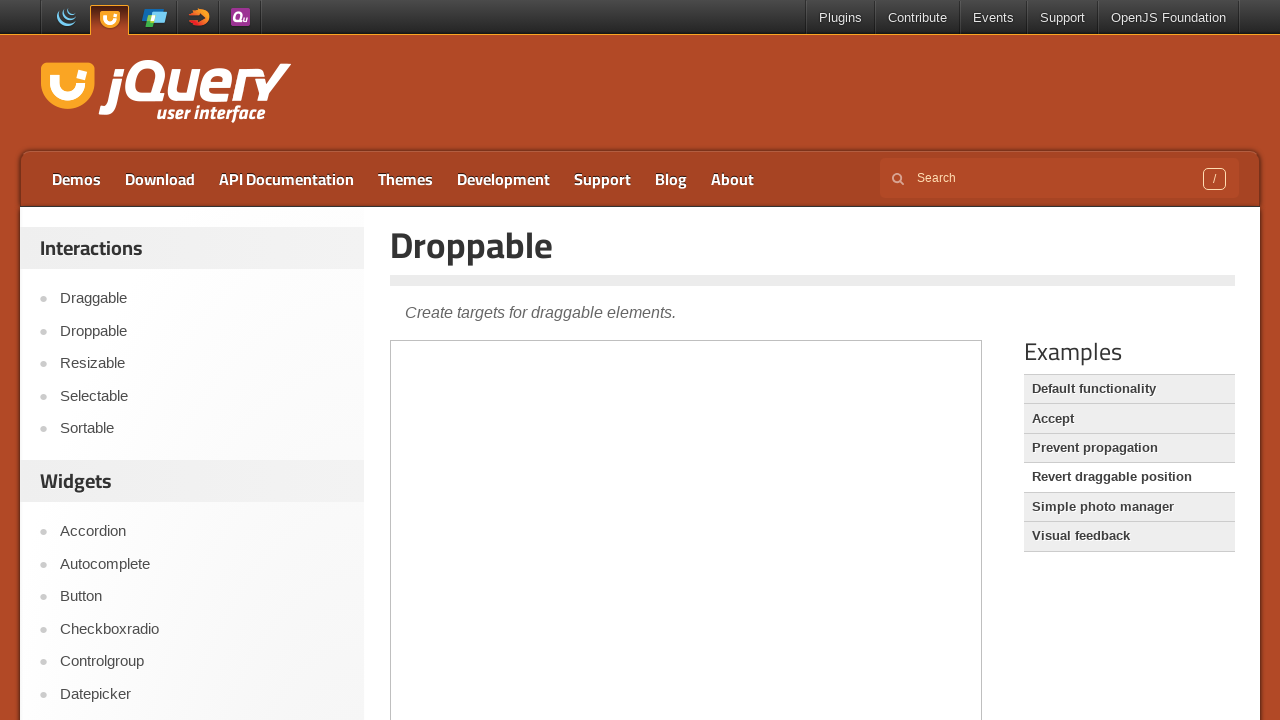

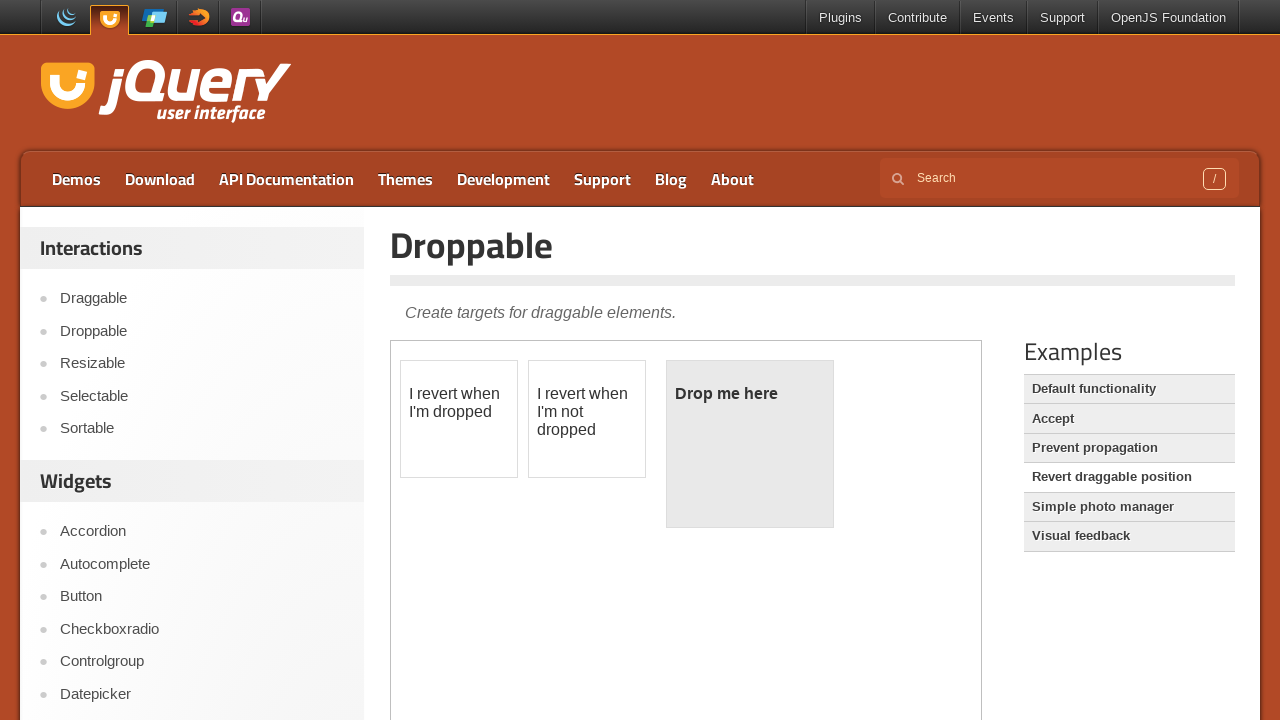